Tests opening a bank account for an existing customer by clicking Bank Manager Login, navigating to Open Account, selecting a customer and currency from dropdowns, and submitting the form.

Starting URL: https://www.globalsqa.com/angularJs-protractor/BankingProject/#/login

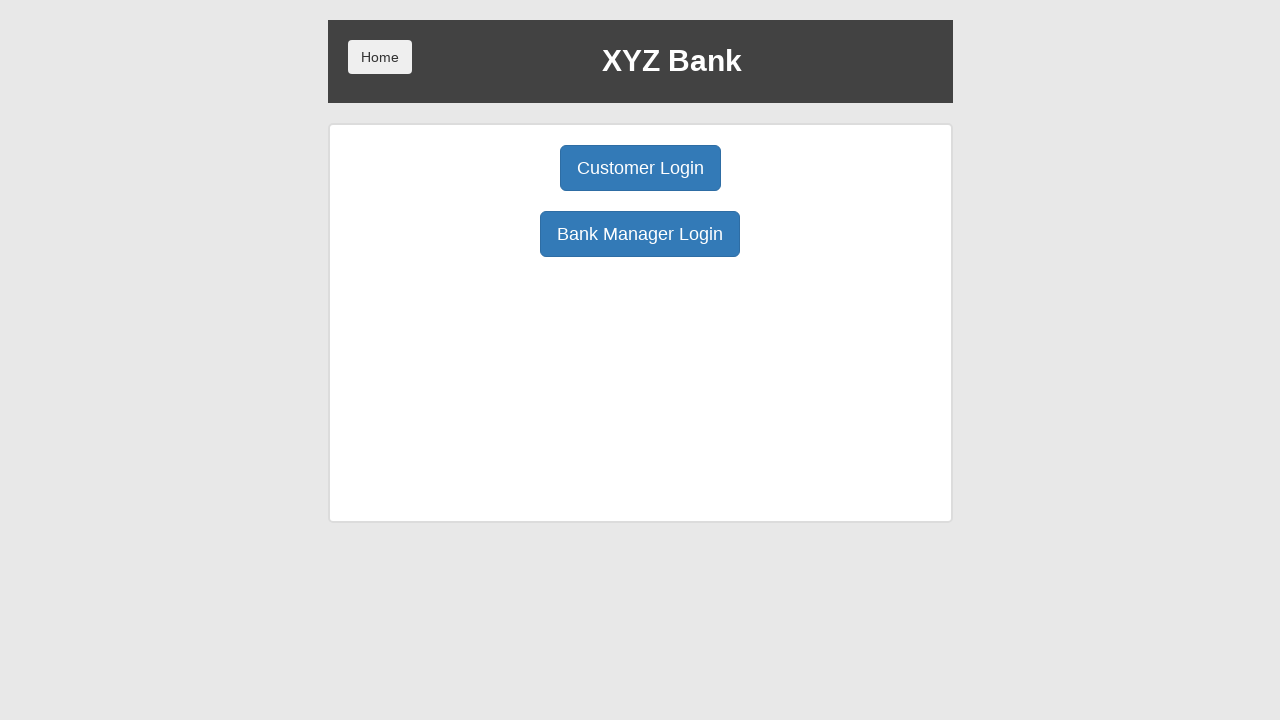

Page fully loaded (domcontentloaded state)
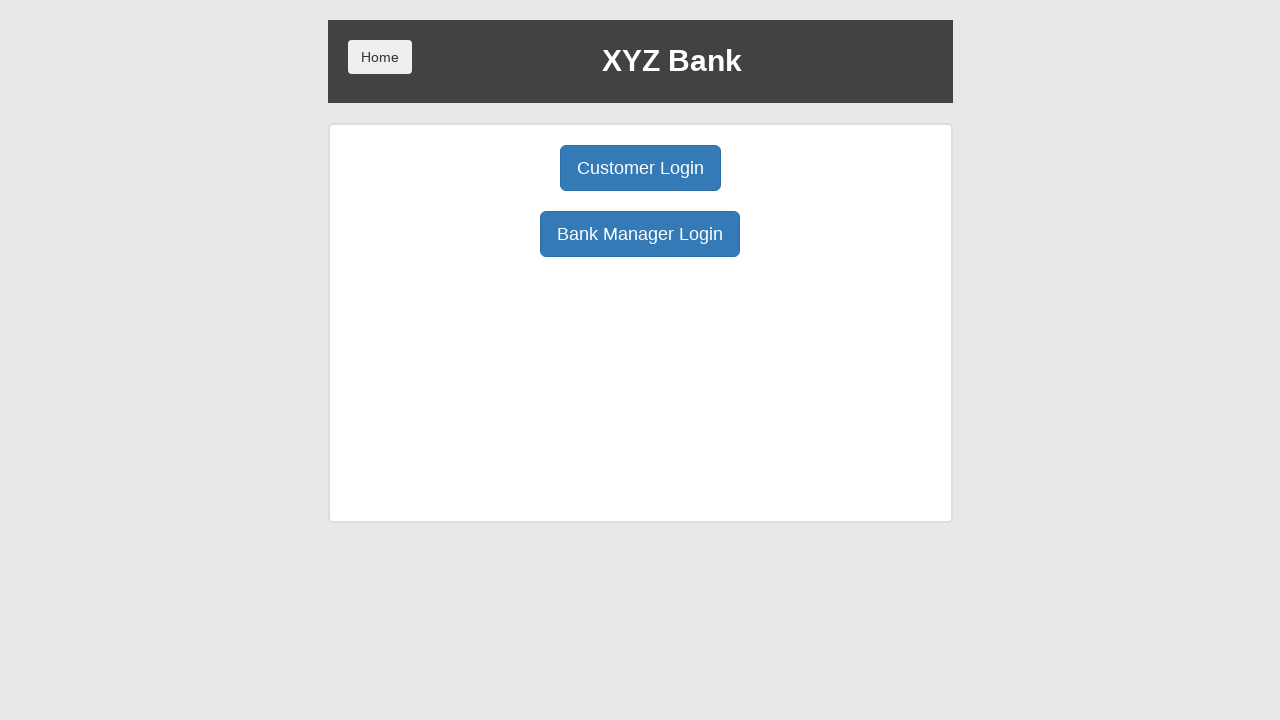

Clicked Bank Manager Login button at (640, 234) on xpath=/html/body/div/div/div[2]/div/div[1]/div[2]/button
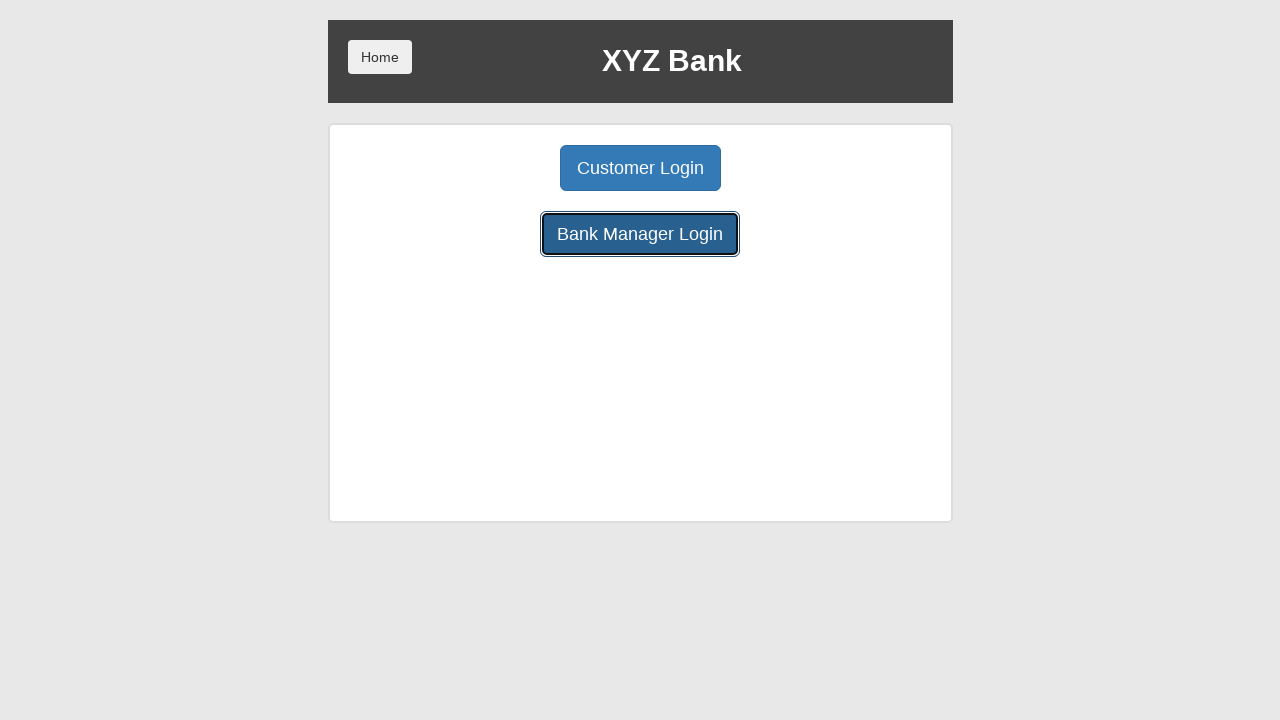

Clicked Open Account button at (654, 168) on xpath=/html/body/div/div/div[2]/div/div[1]/button[2]
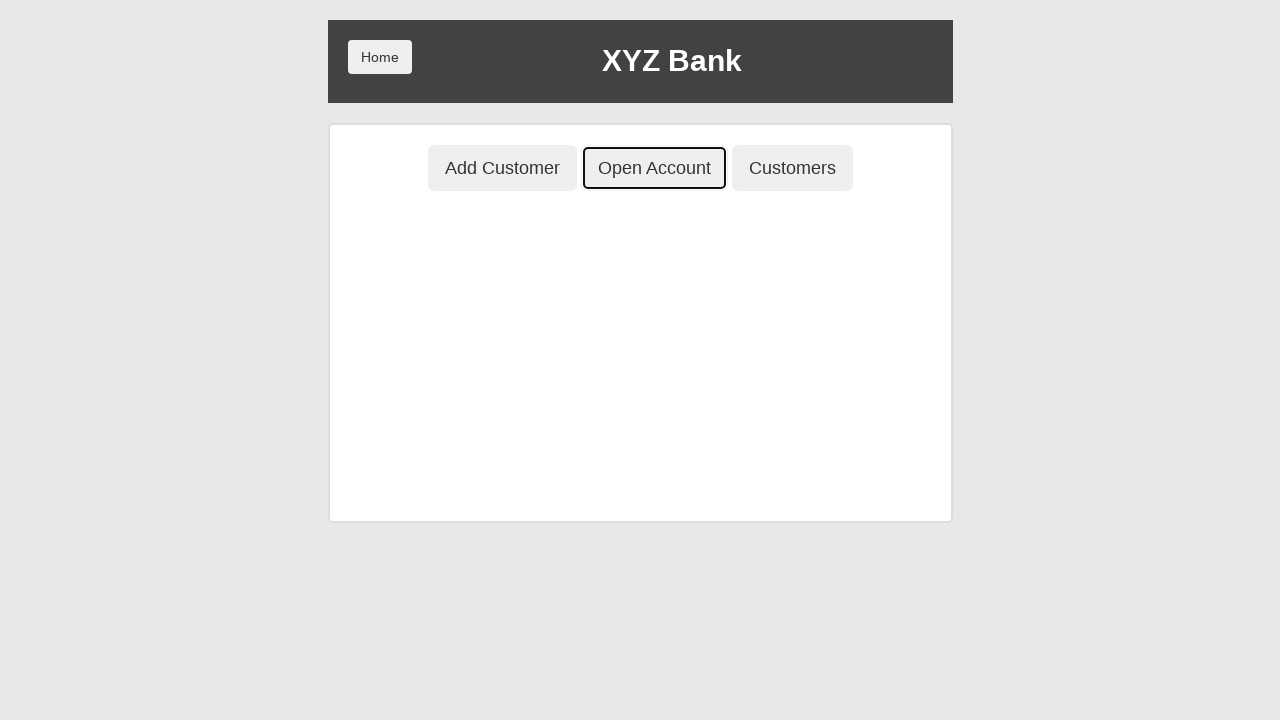

Selected customer 'Hermoine Granger' from dropdown on #userSelect
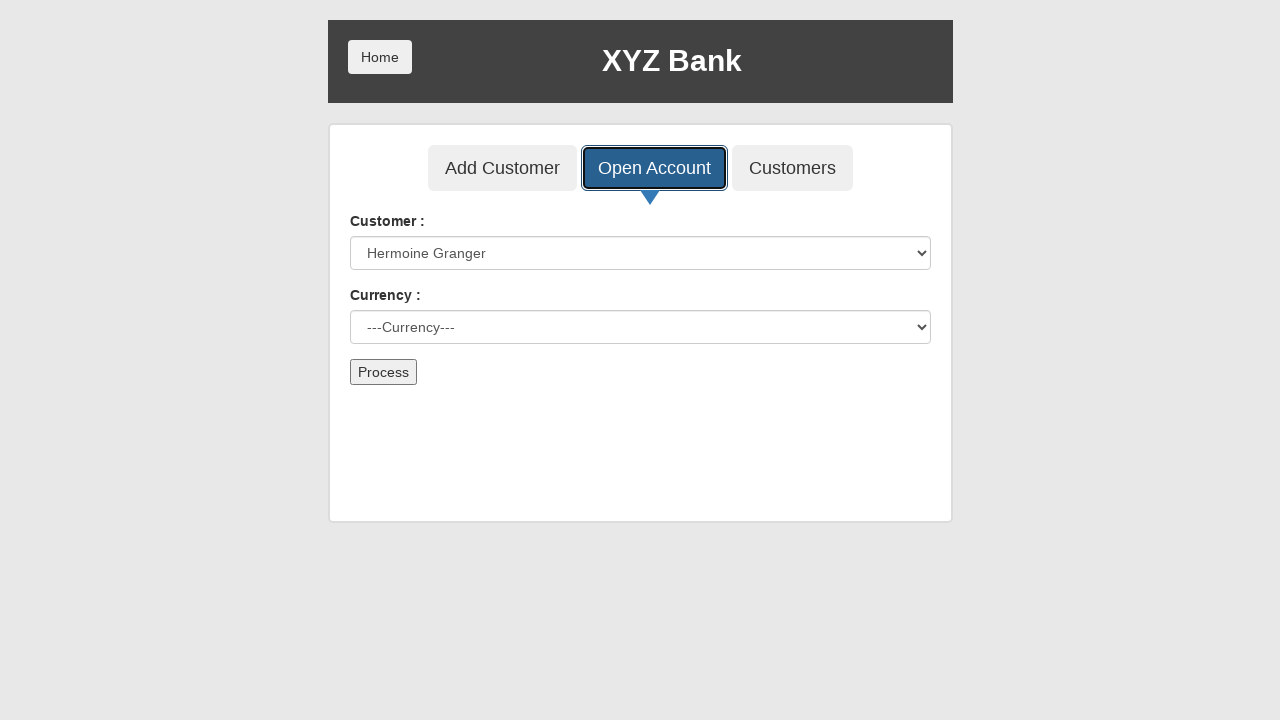

Selected currency 'Dollar' from dropdown on #currency
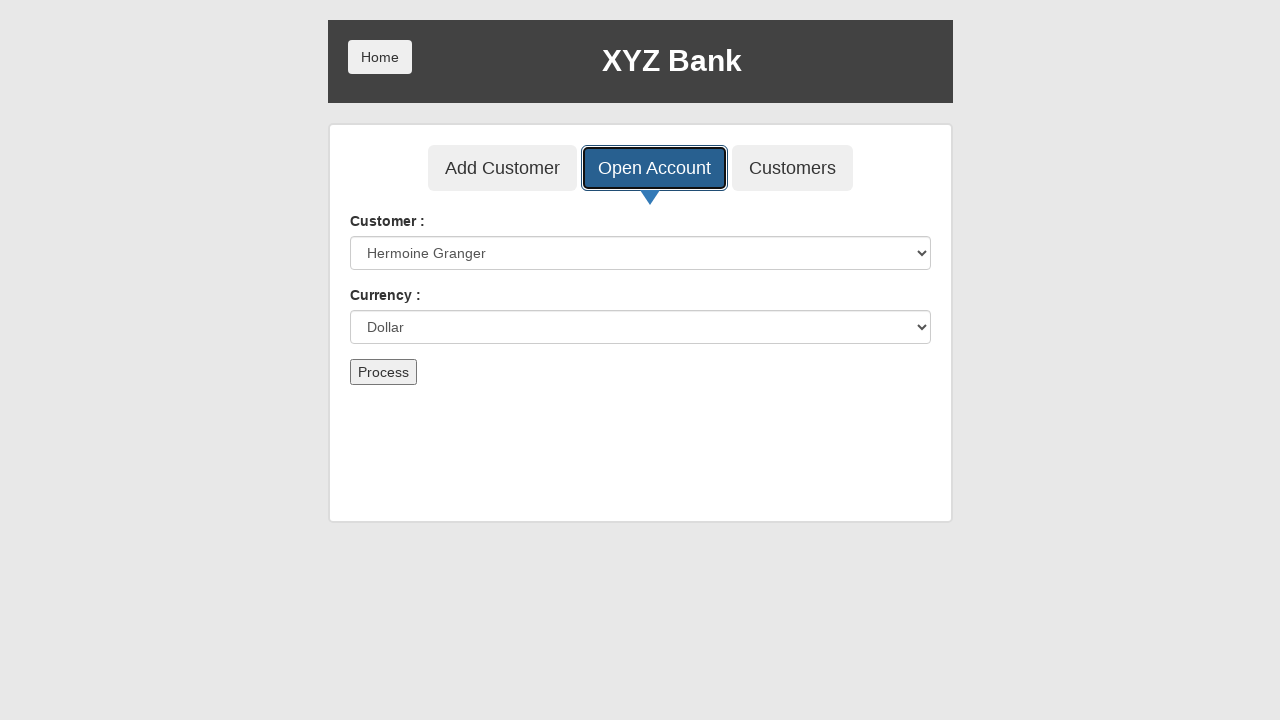

Clicked form submit button at (383, 372) on xpath=//html/body/div/div/div[2]/div/div[2]/div/div/form/button
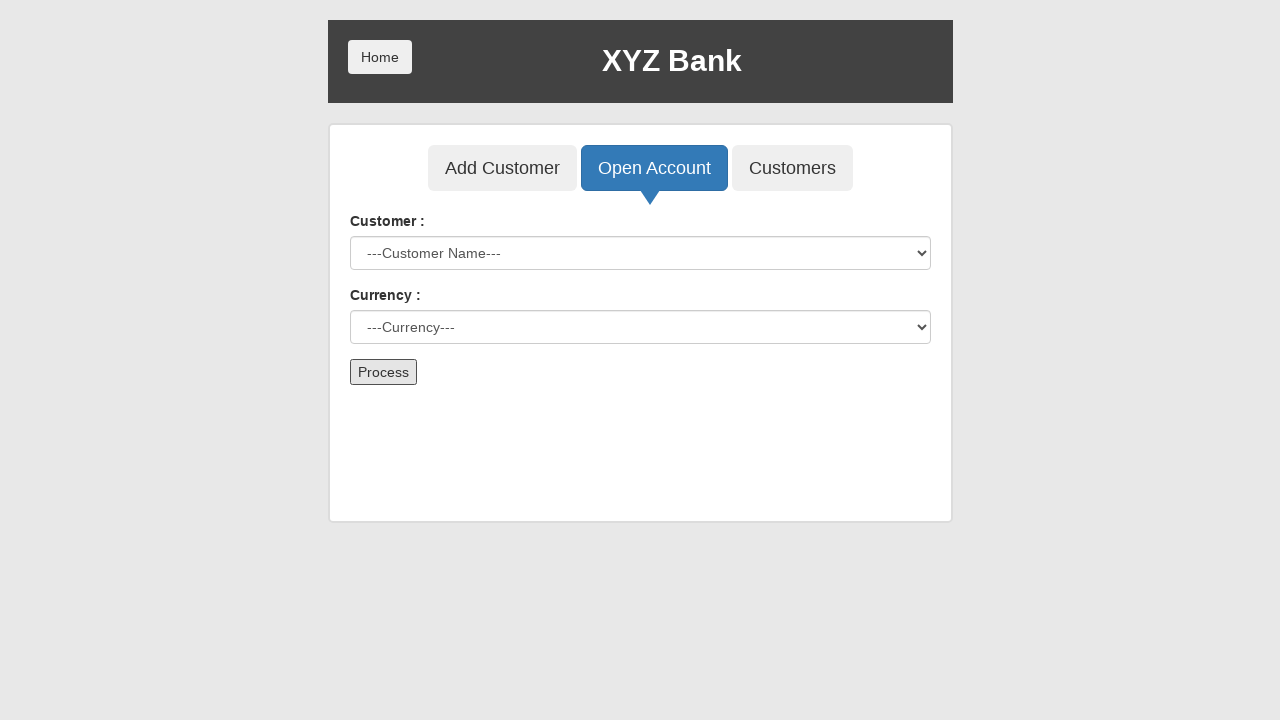

Set up dialog handler to accept alerts
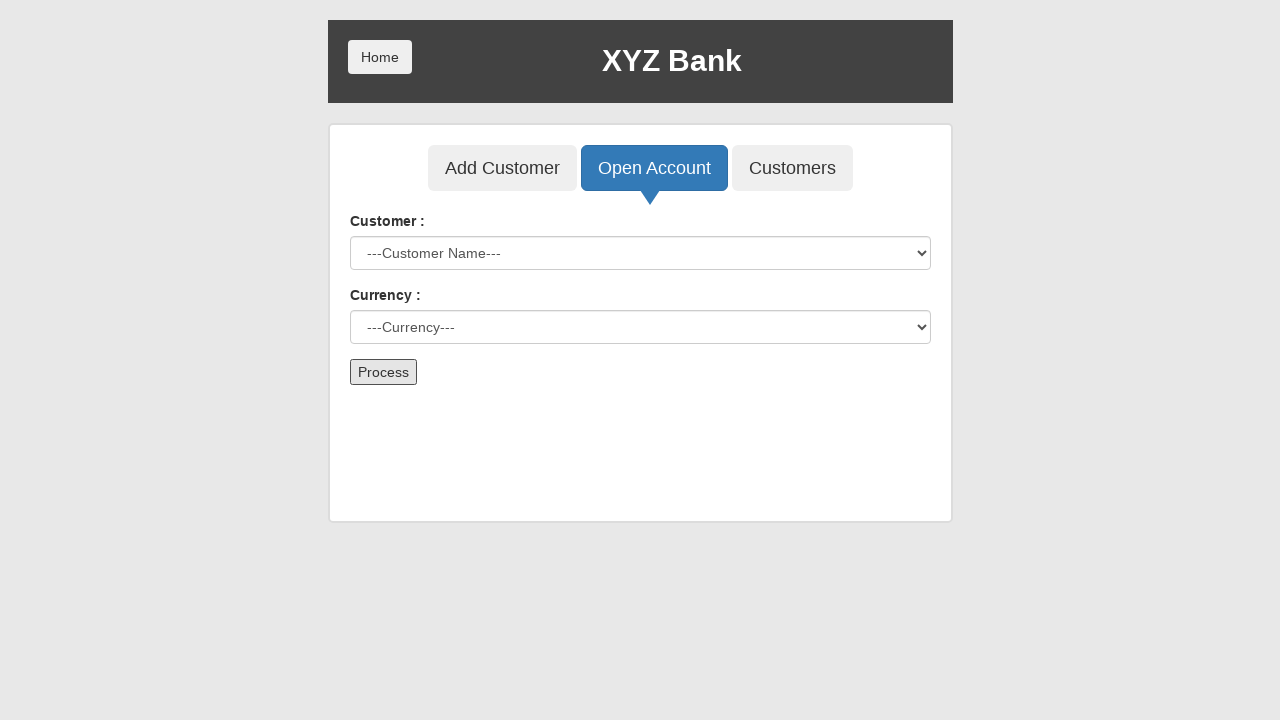

Waited 1 second for confirmation
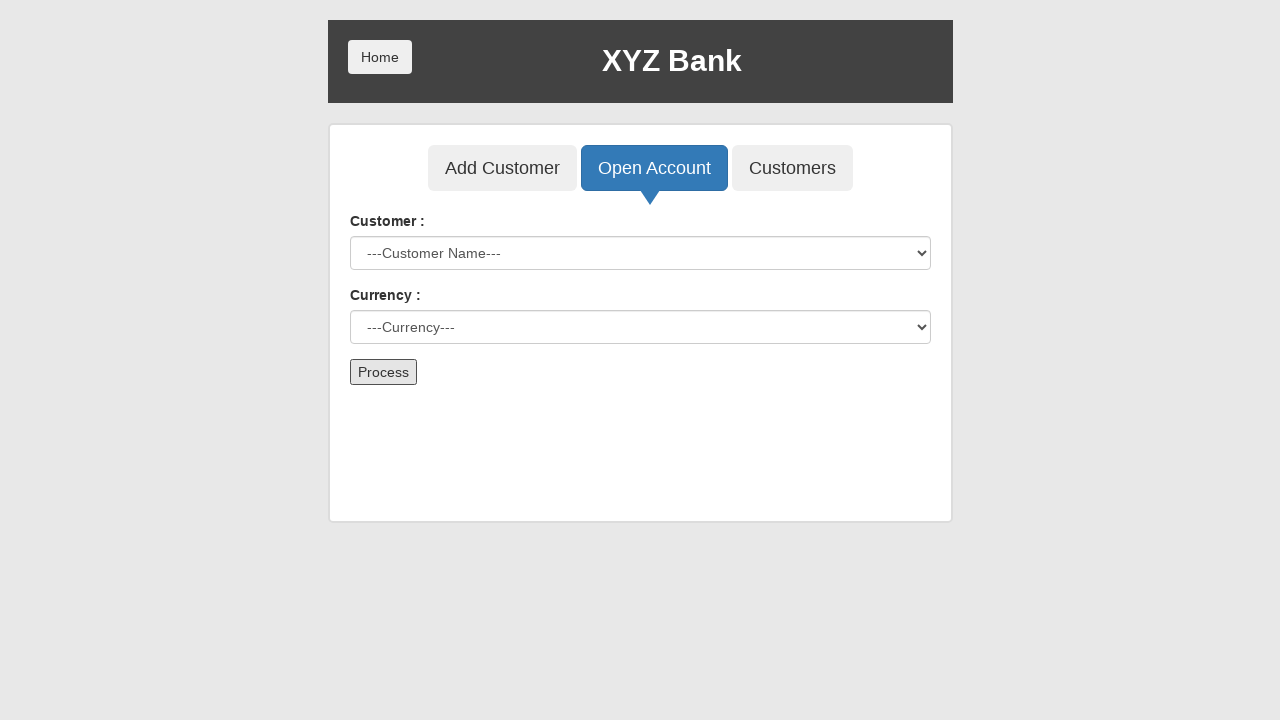

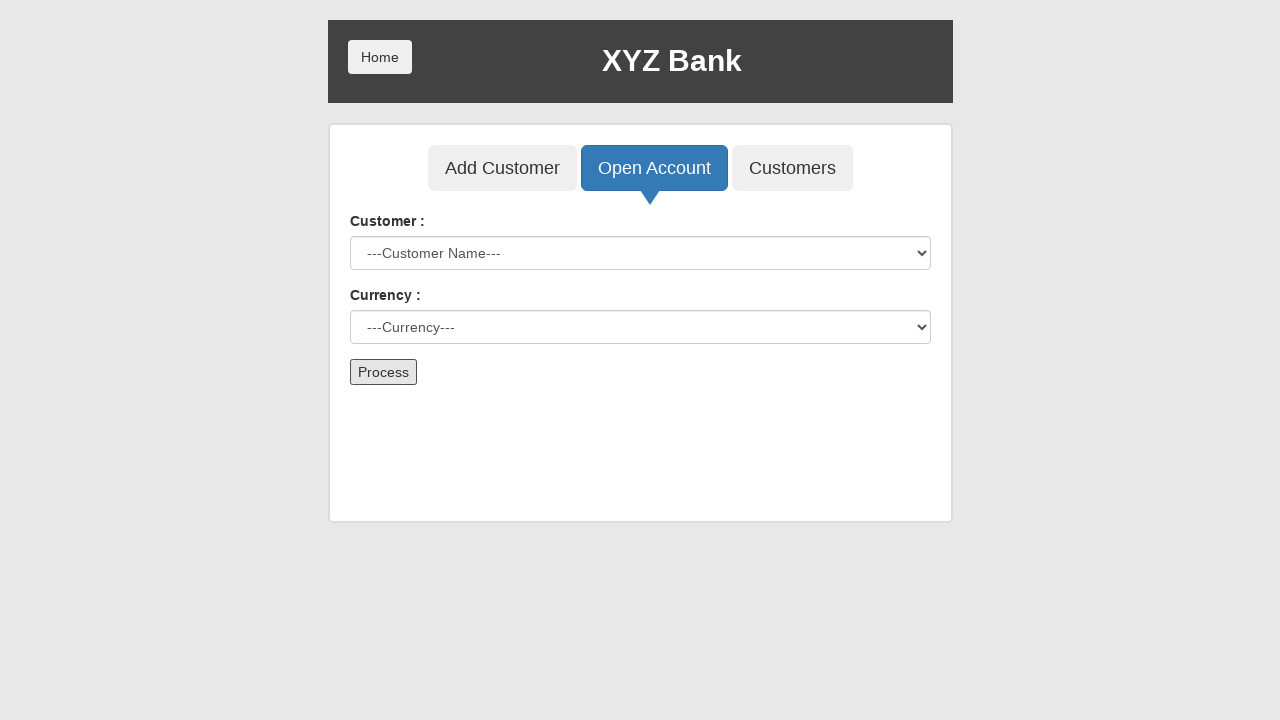